Tests double-click functionality on the jQuery dblclick API documentation page by switching to an iframe and double-clicking on a demo element

Starting URL: https://api.jquery.com/dblclick/

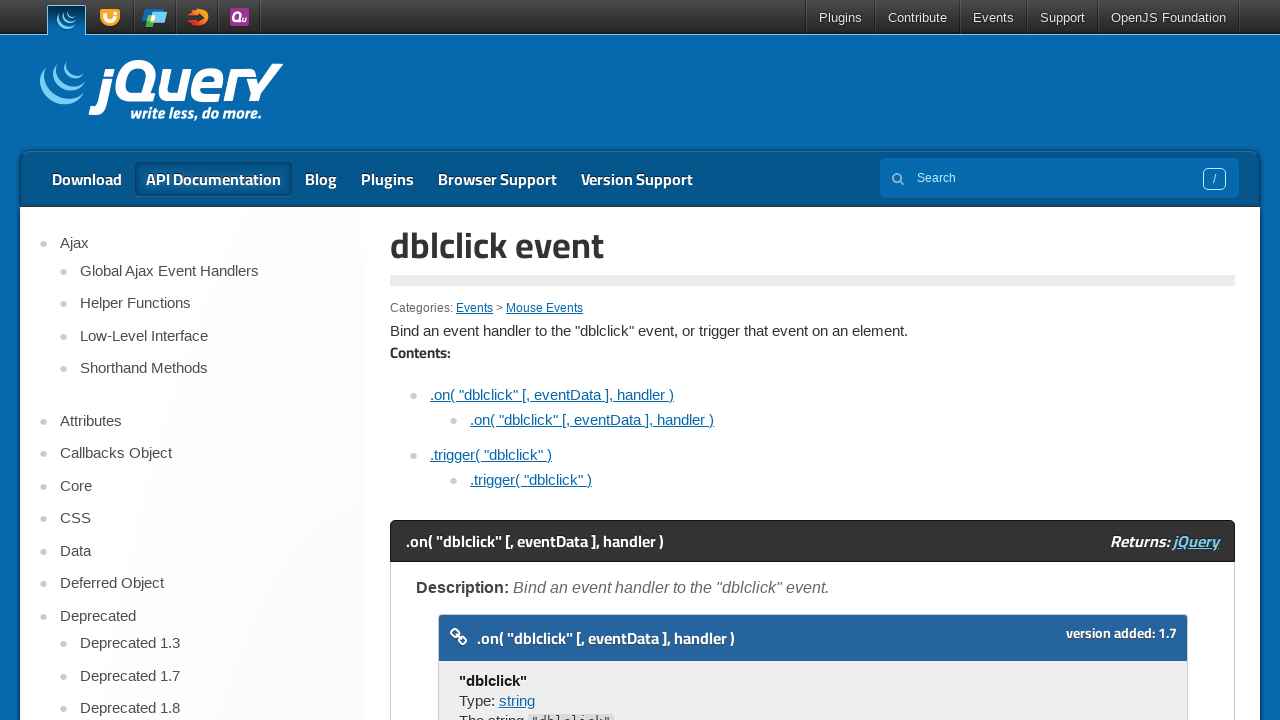

Navigated to jQuery dblclick API documentation page
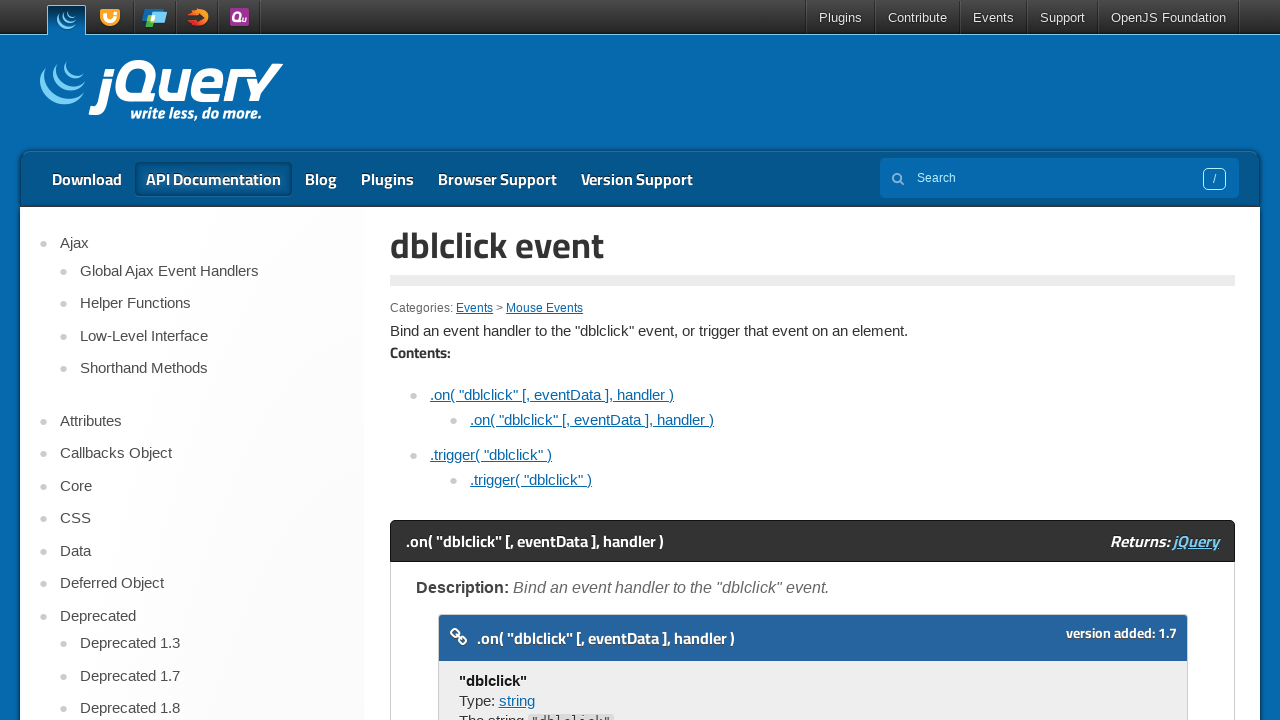

Located the first iframe on the page
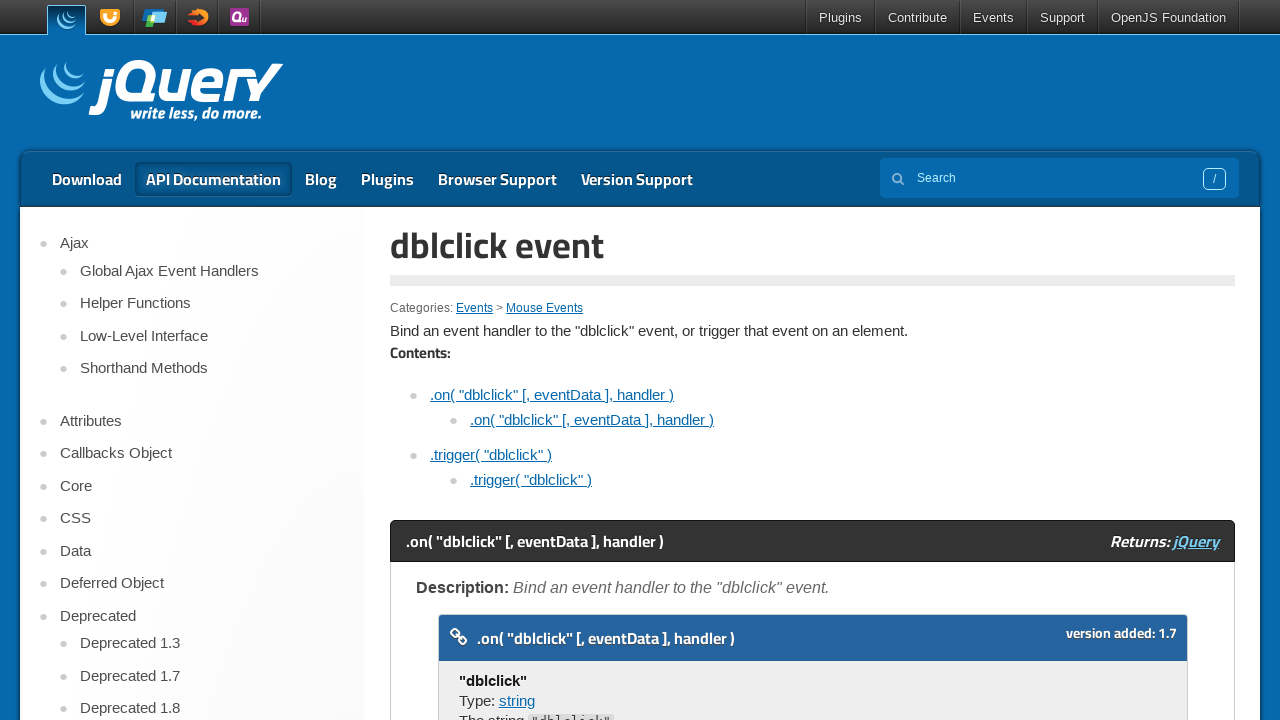

Double-clicked on the demo div element inside the iframe at (478, 360) on iframe >> nth=0 >> internal:control=enter-frame >> body > div >> nth=0
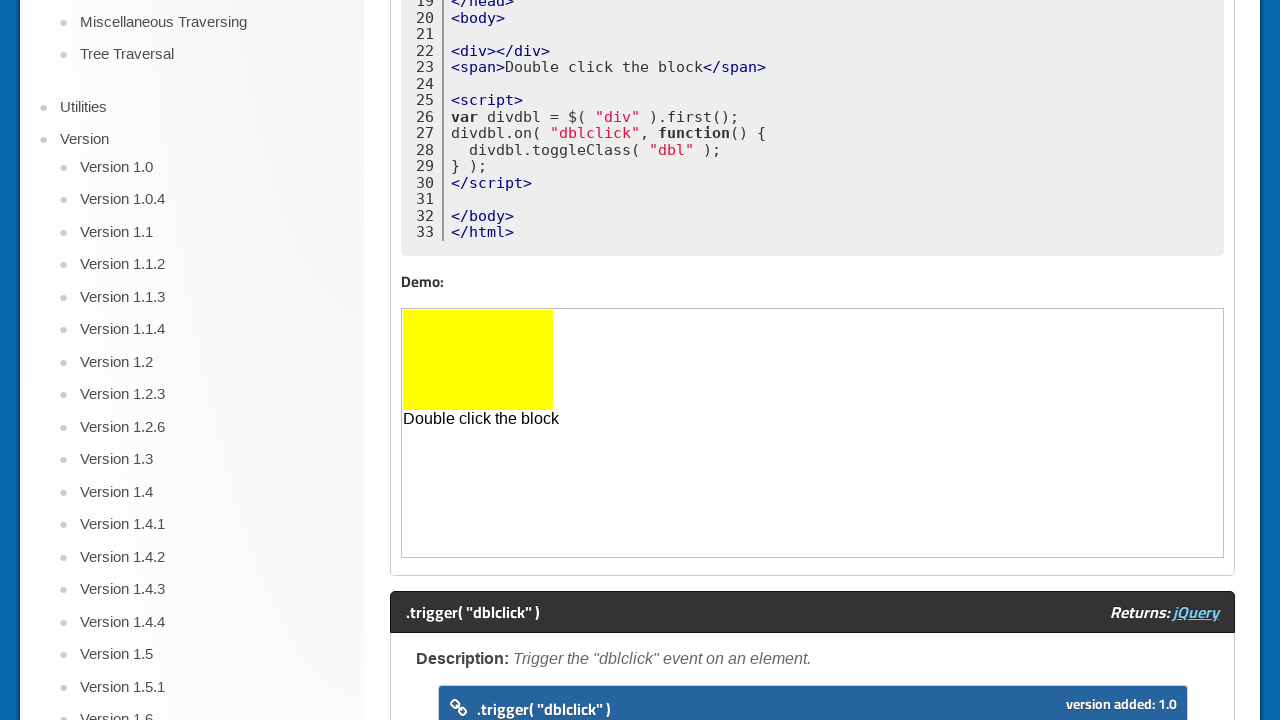

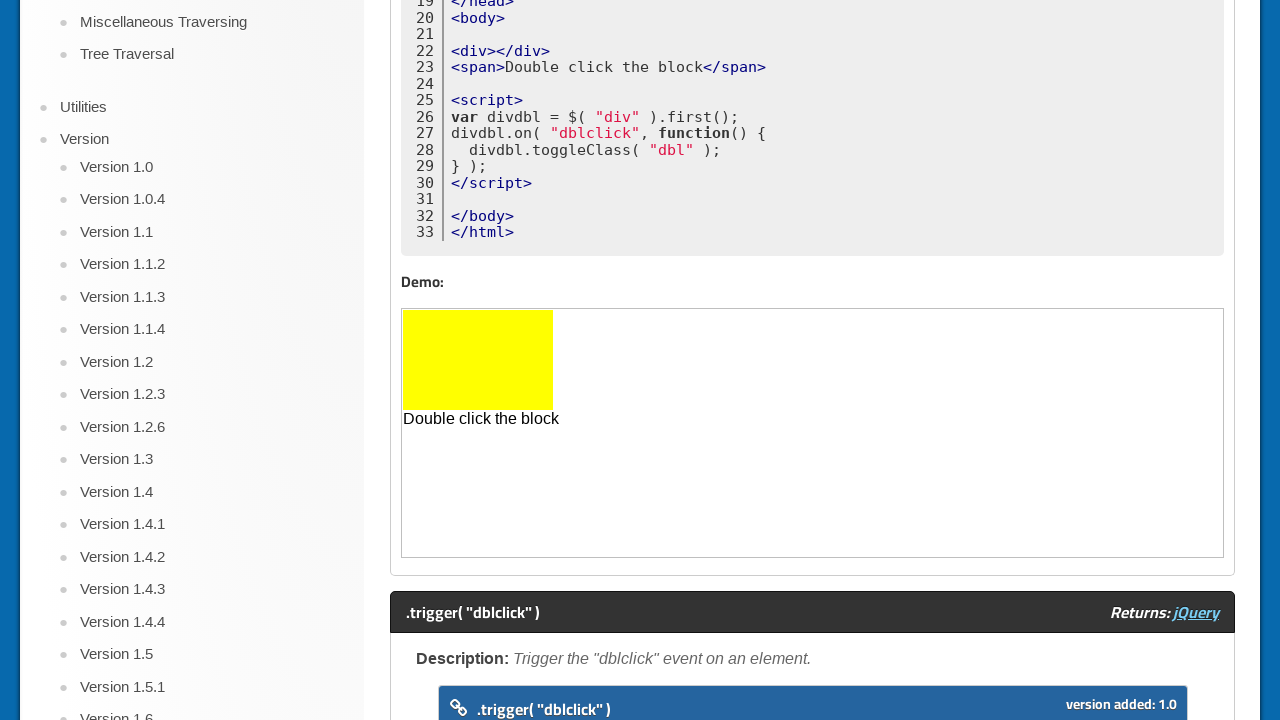